Tests clicking a button on the Rahul Shetty Academy Selenium Practice page (appears to be an e-commerce practice site)

Starting URL: https://rahulshettyacademy.com/seleniumPractise/

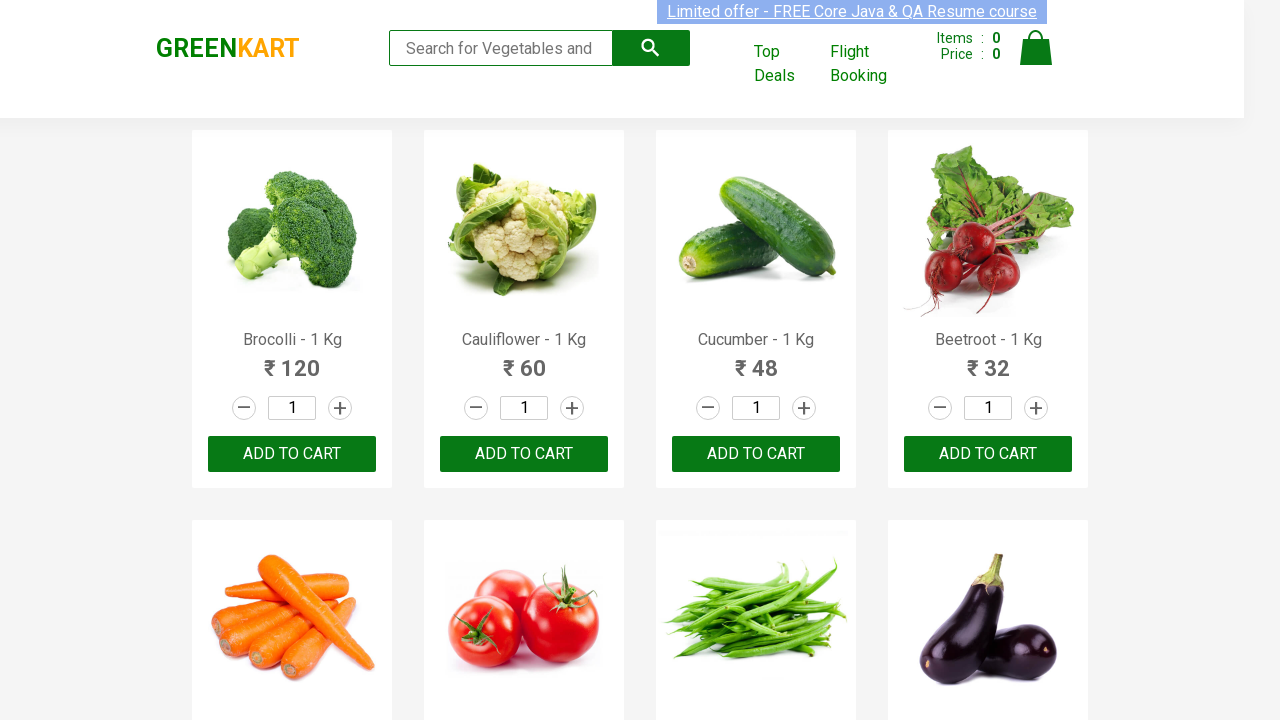

Clicked button on Rahul Shetty Academy Selenium Practice page at (524, 454) on xpath=//*[@id='root']/div/div[1]/div/div[2]/div[3]/button
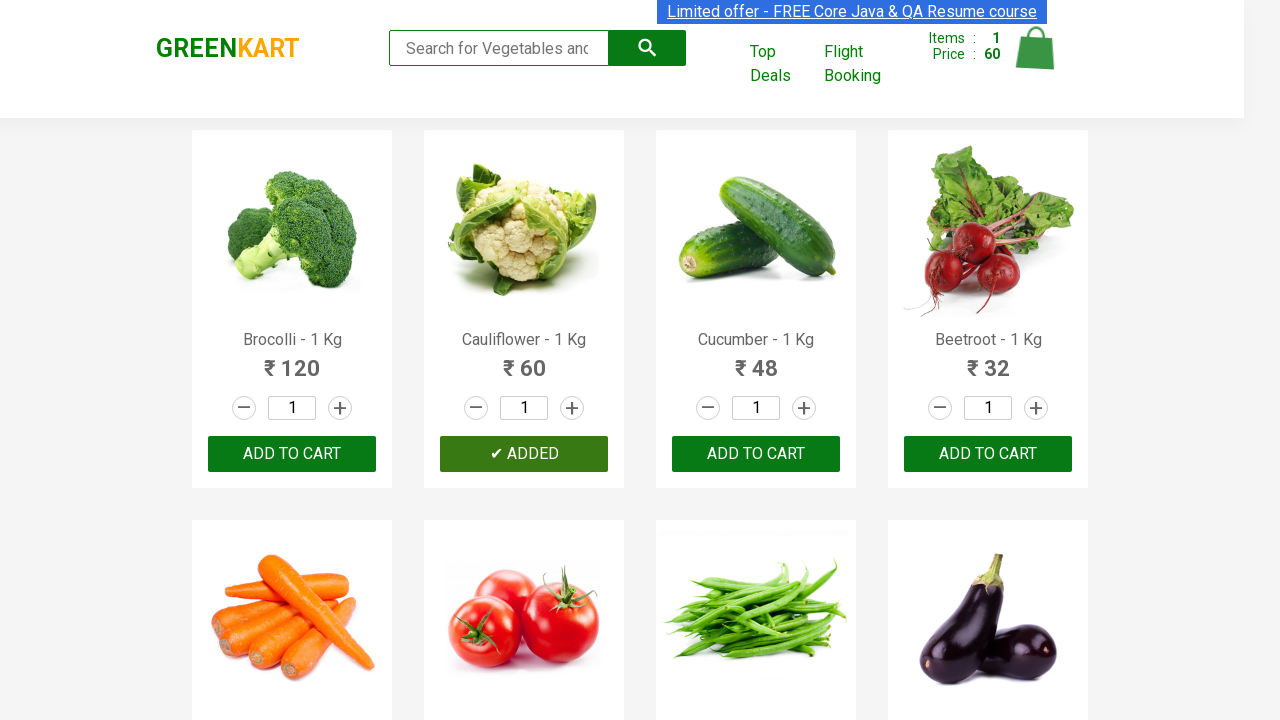

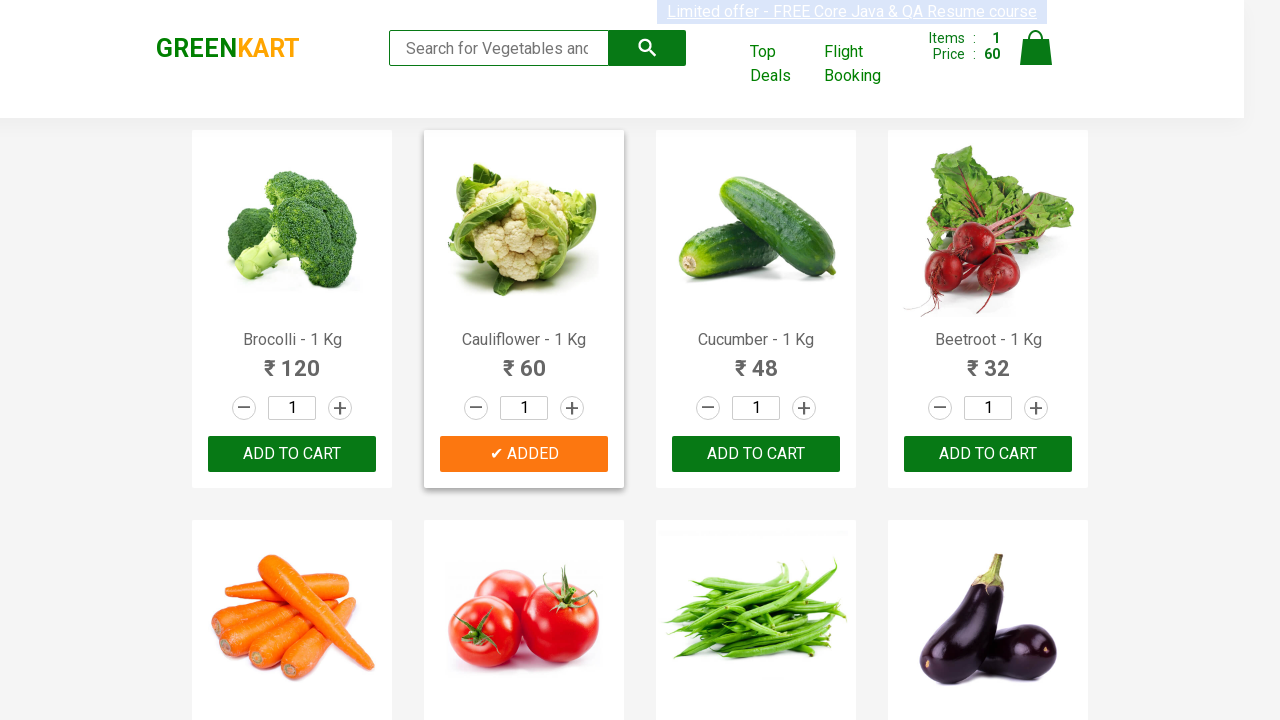